Tests dropdown element handling by selecting options using three different methods: by index, by value, and by visible text on a practice automation website.

Starting URL: https://rahulshettyacademy.com/AutomationPractice/

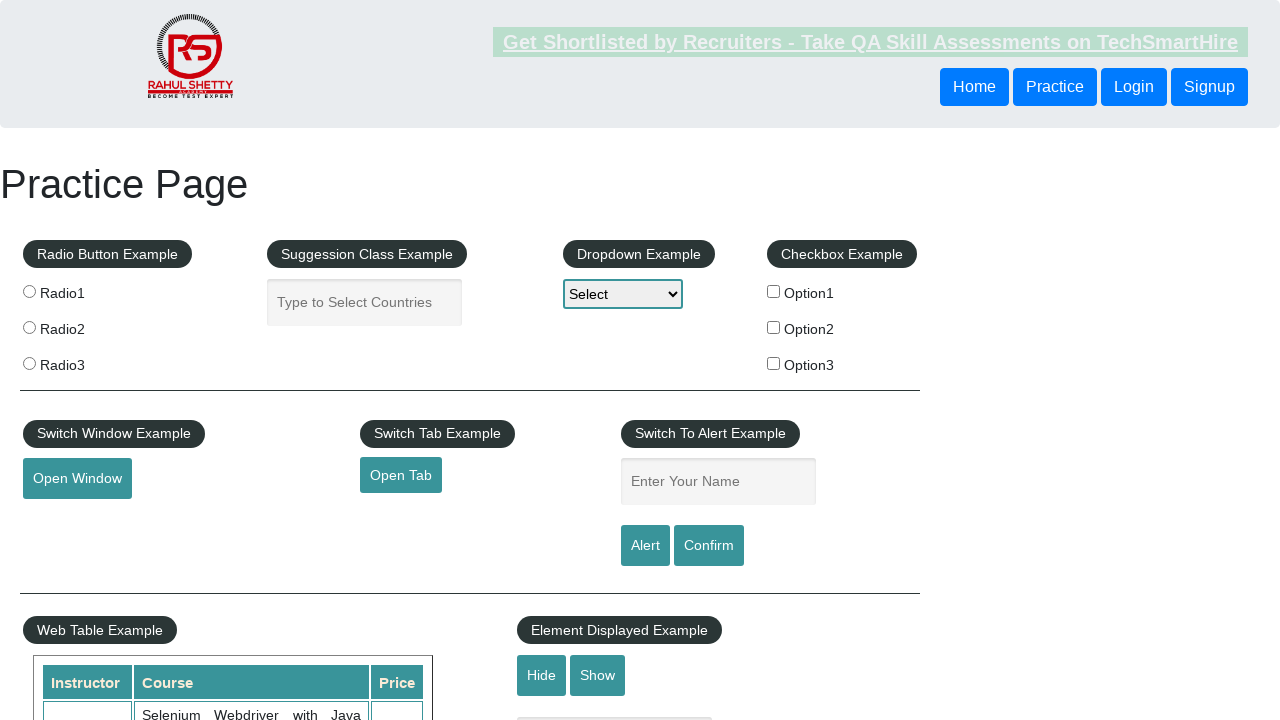

Selected dropdown option by index 1 (Option1) on #dropdown-class-example
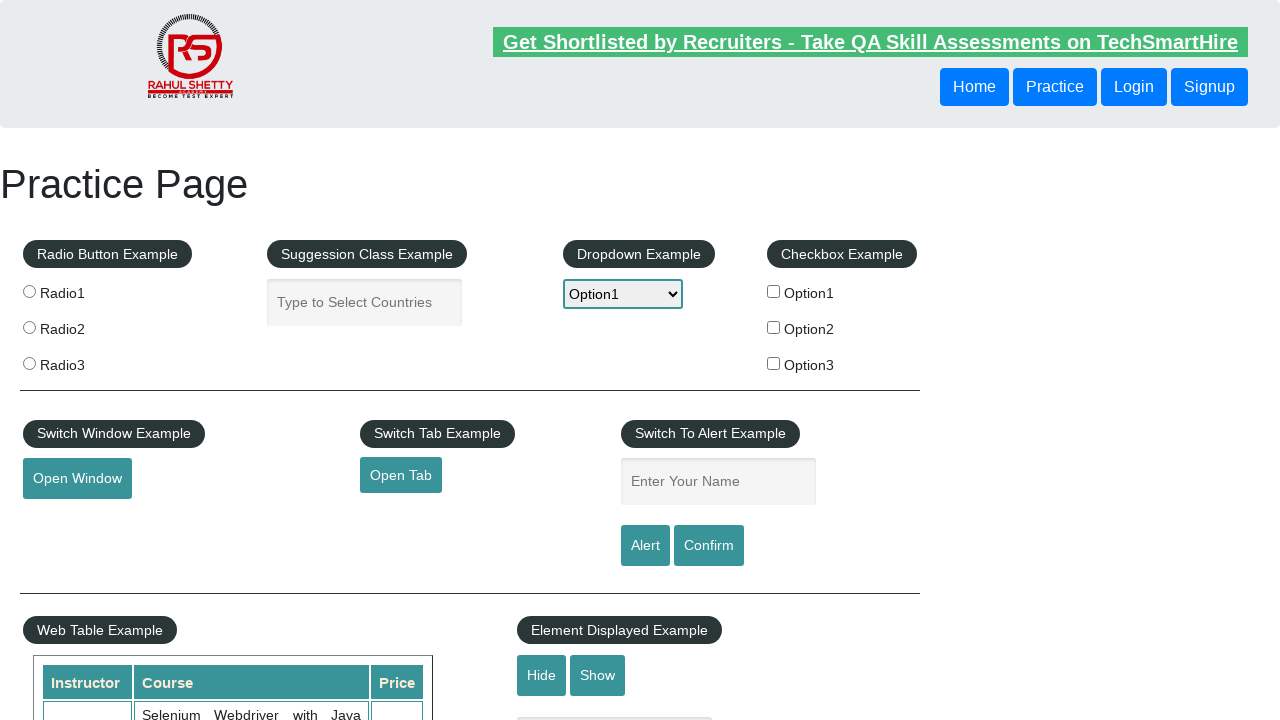

Waited 1000ms to observe the dropdown selection by index
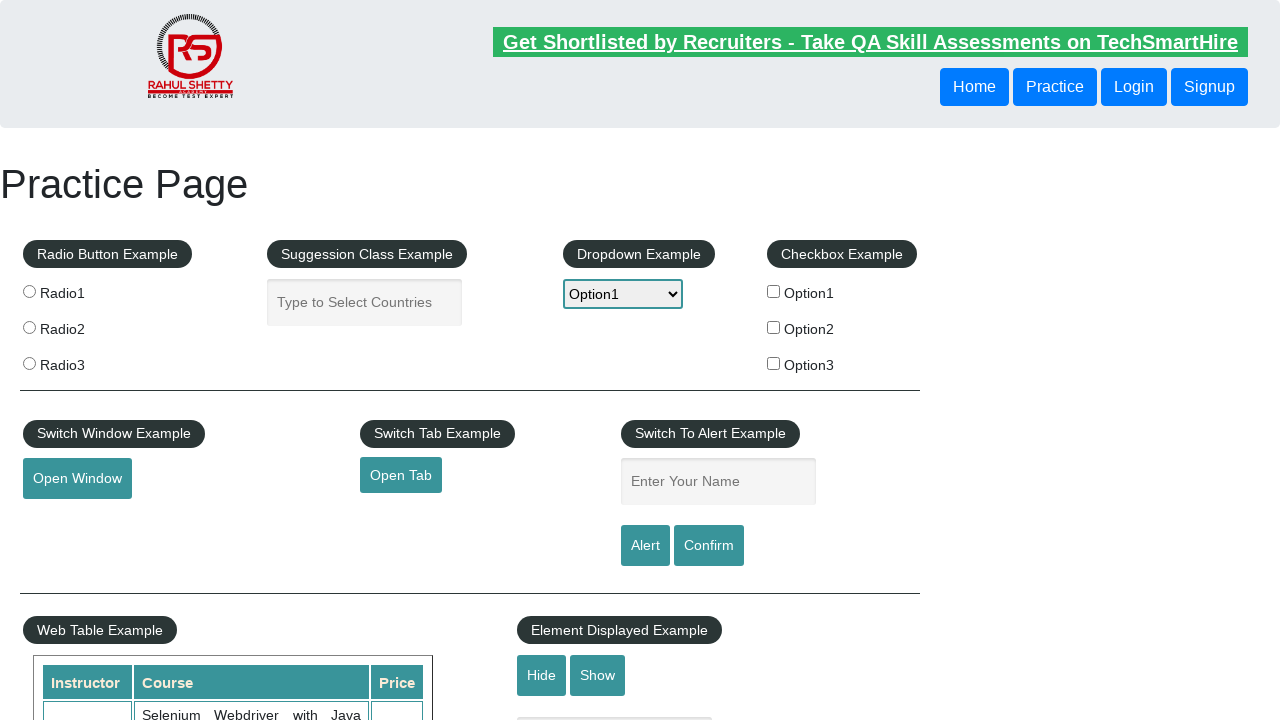

Selected dropdown option by value 'option2' on #dropdown-class-example
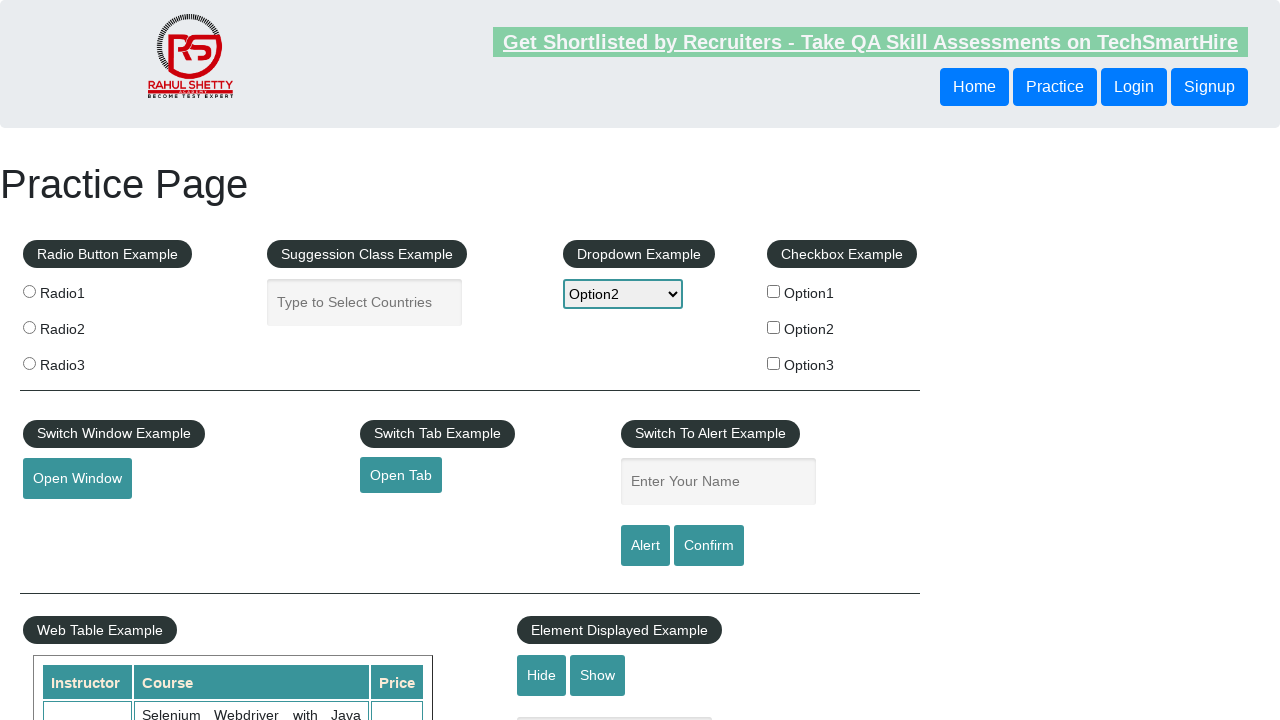

Waited 1000ms to observe the dropdown selection by value
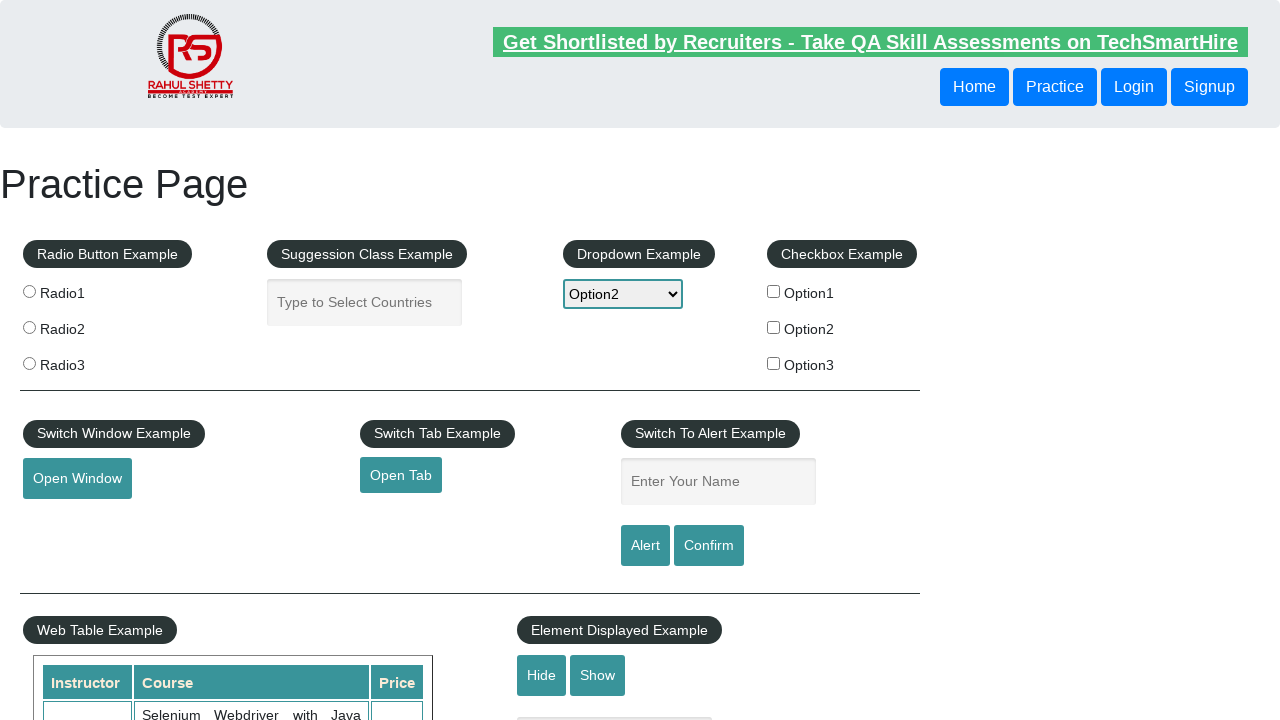

Selected dropdown option by visible text 'Option3' on #dropdown-class-example
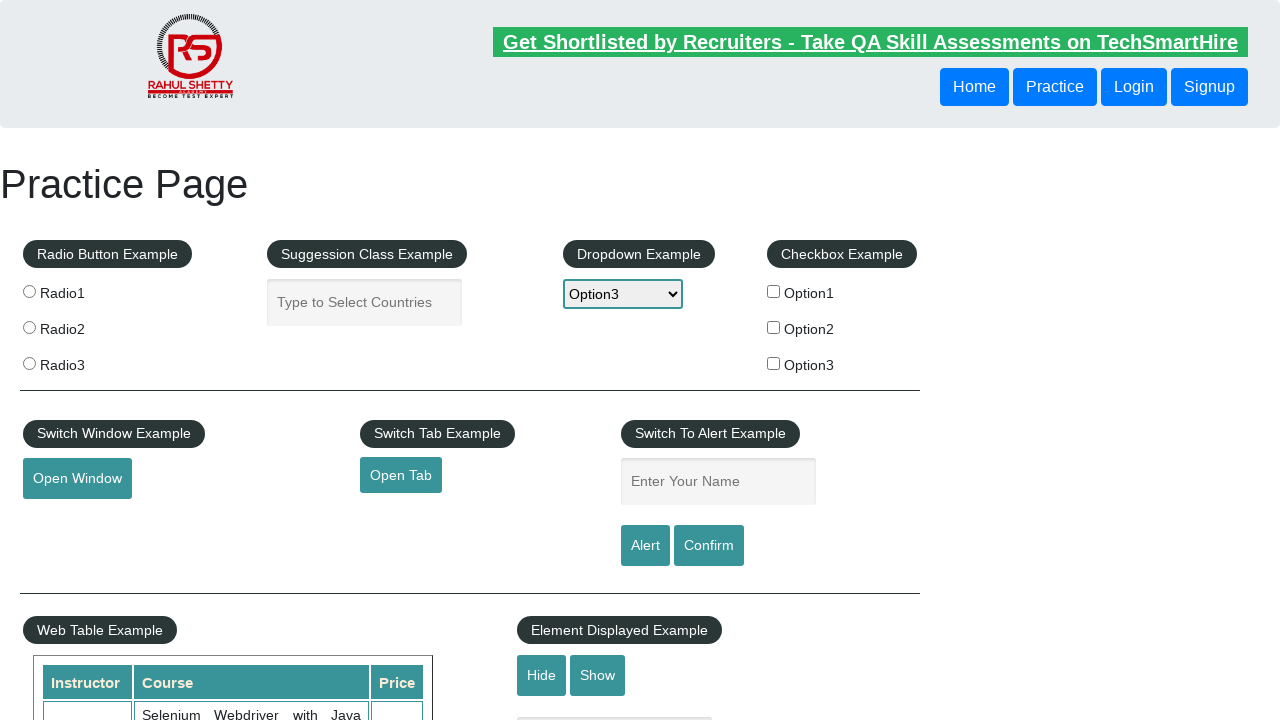

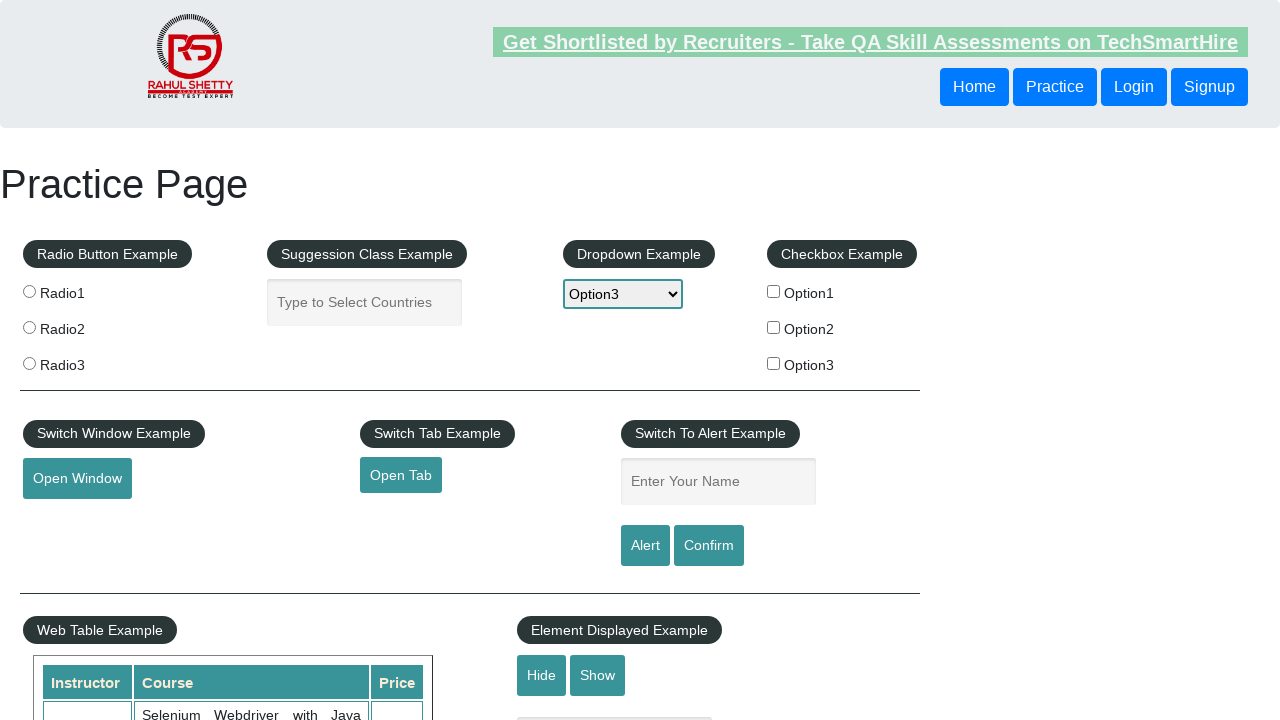